Tests drag and drop functionality on jQueryUI draggable demo by performing multiple drag operations using different techniques including dragAndDropBy and clickAndHold with moveByOffset.

Starting URL: https://jqueryui.com/draggable/

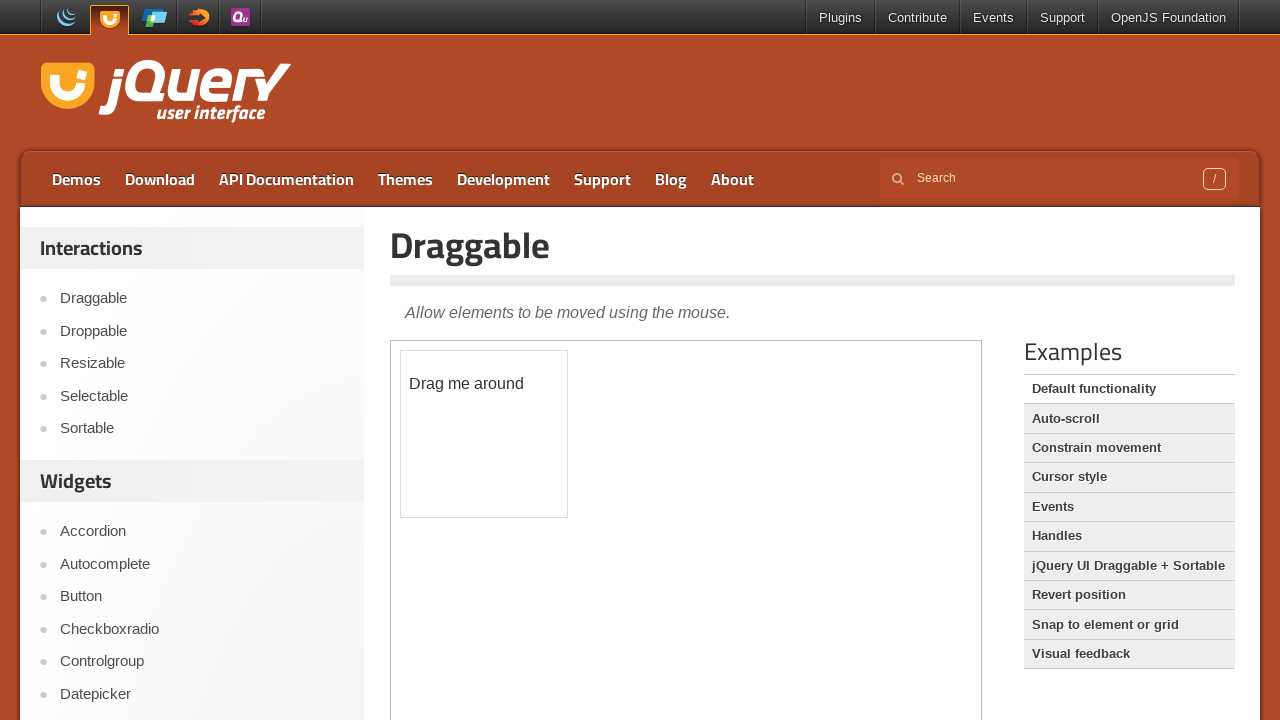

Located iframe containing draggable element
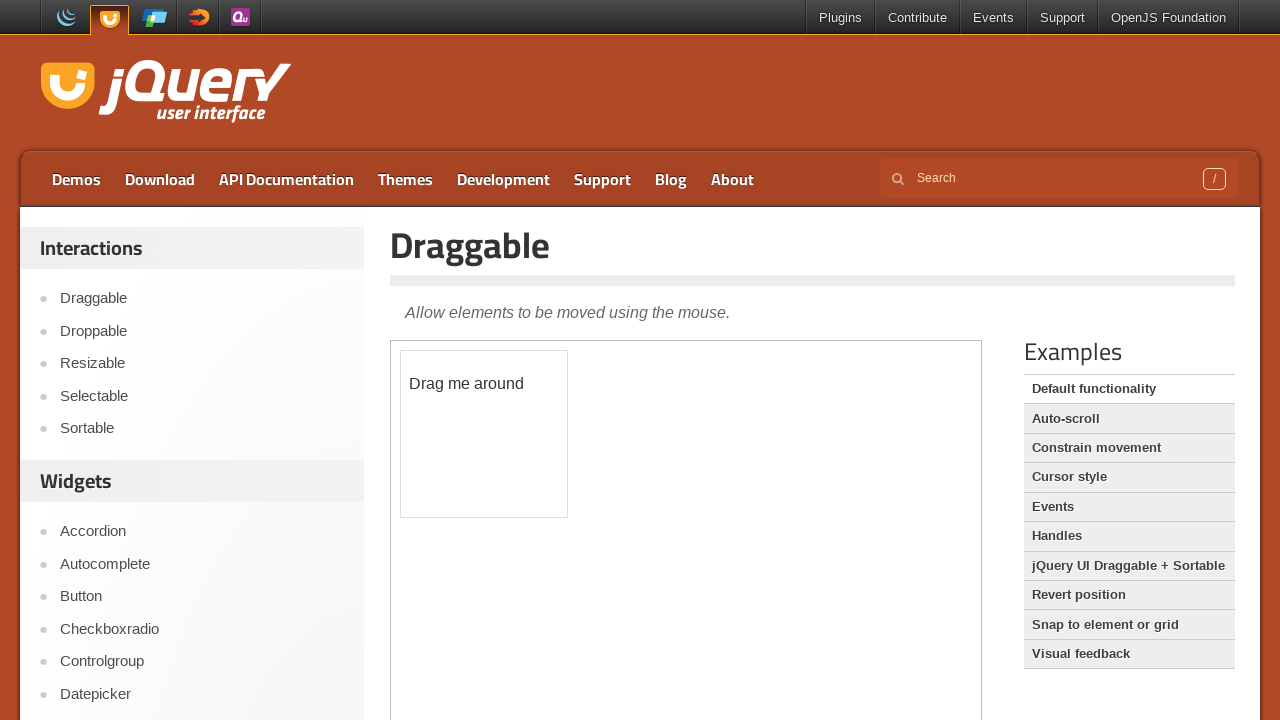

Located draggable element with ID '#draggable'
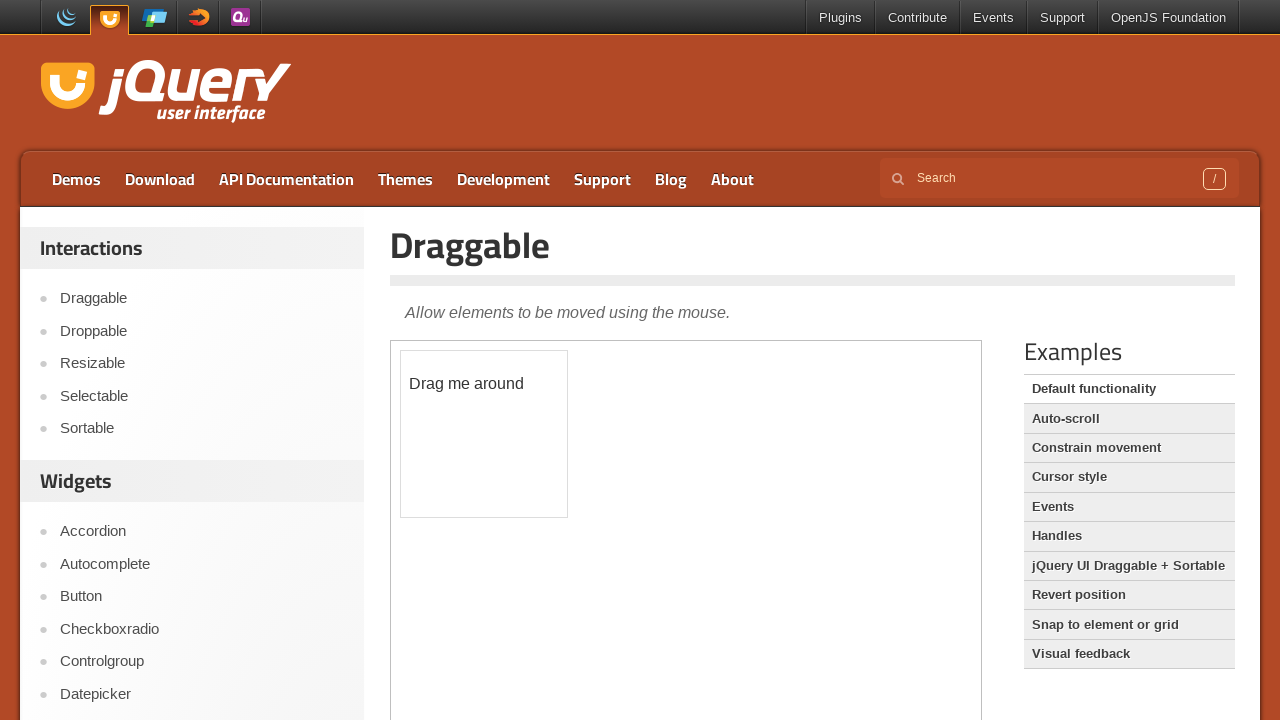

Retrieved initial bounding box of draggable element
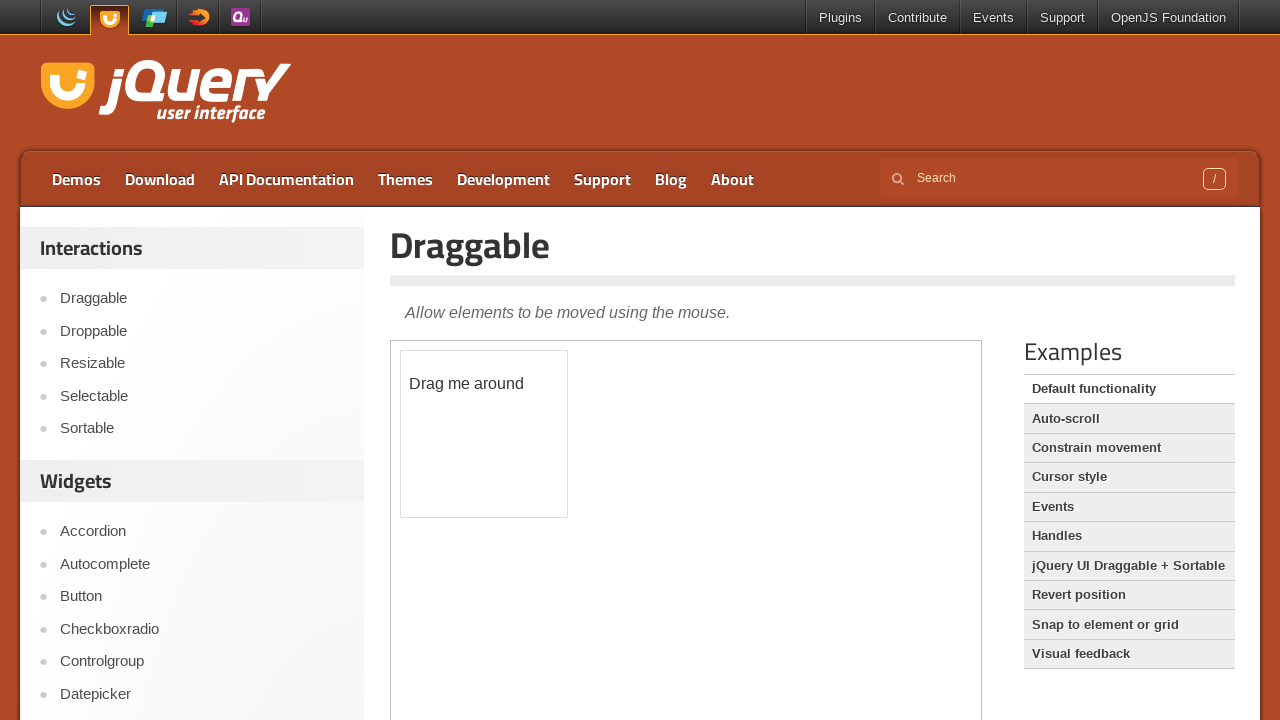

Performed first drag operation: moved element by offset (50, 40) at (535, 475)
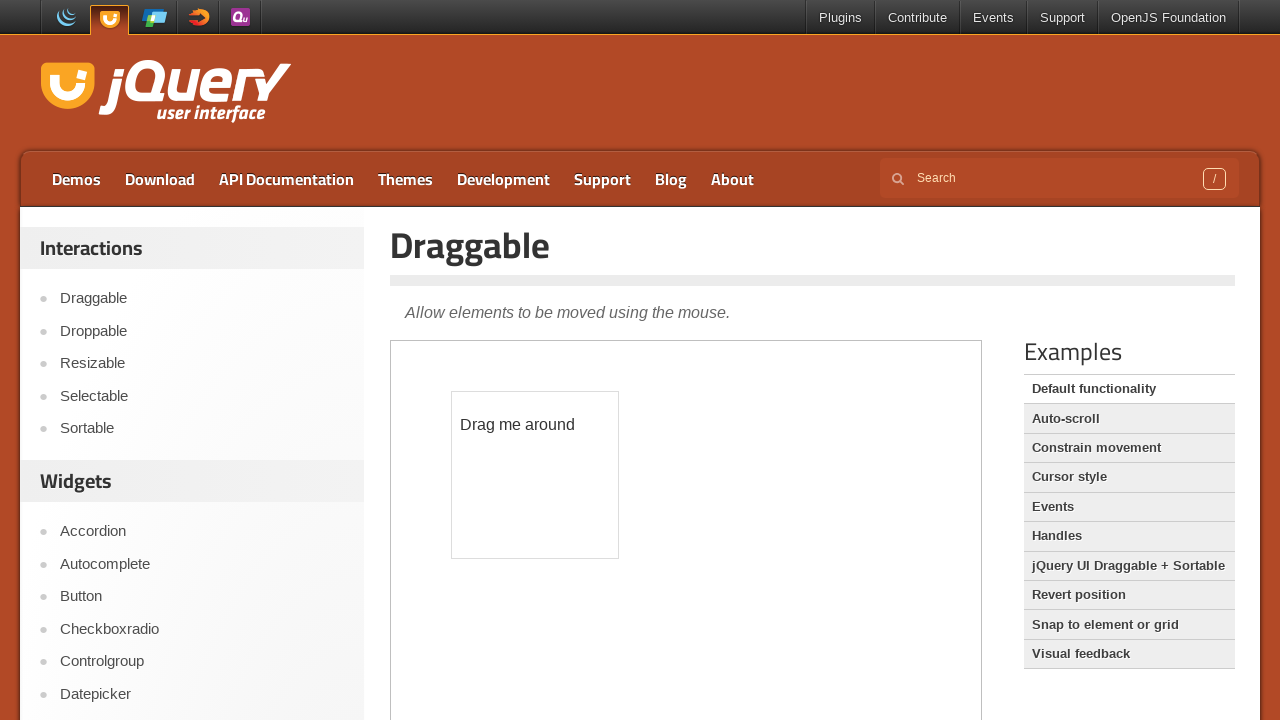

Retrieved updated bounding box after first drag
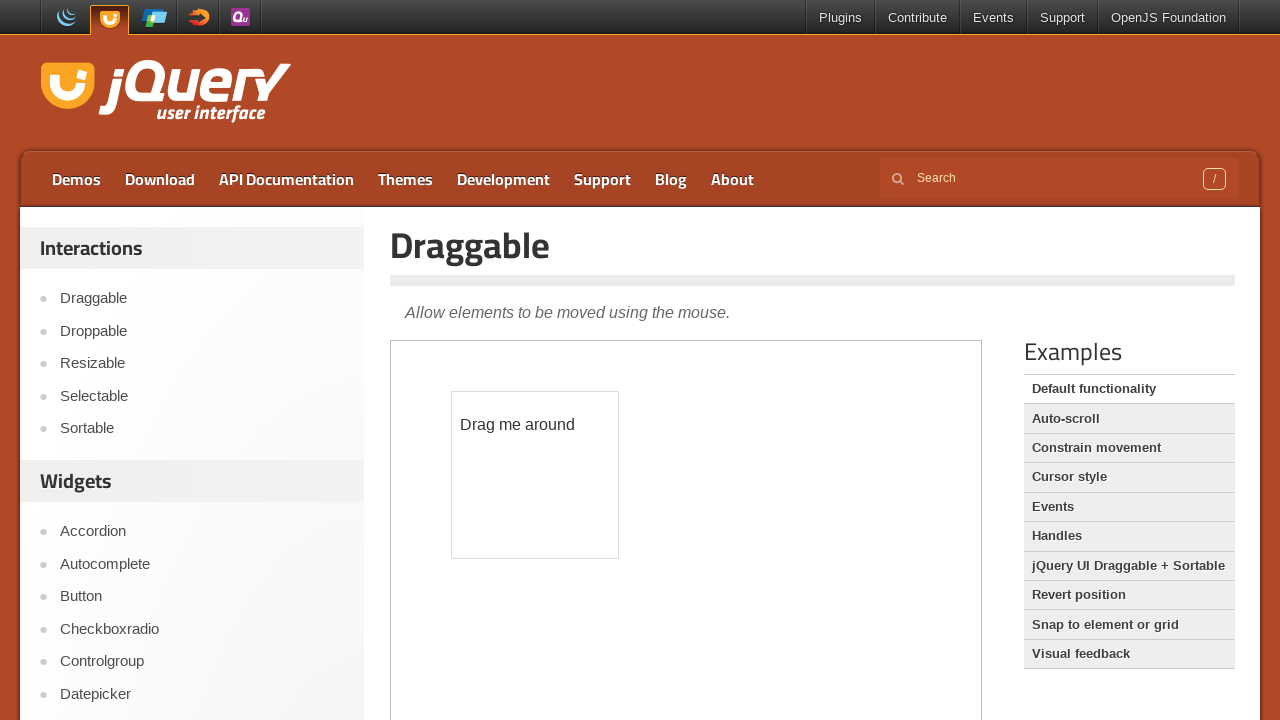

Performed second drag operation: moved element by offset (60, 0) at (596, 476)
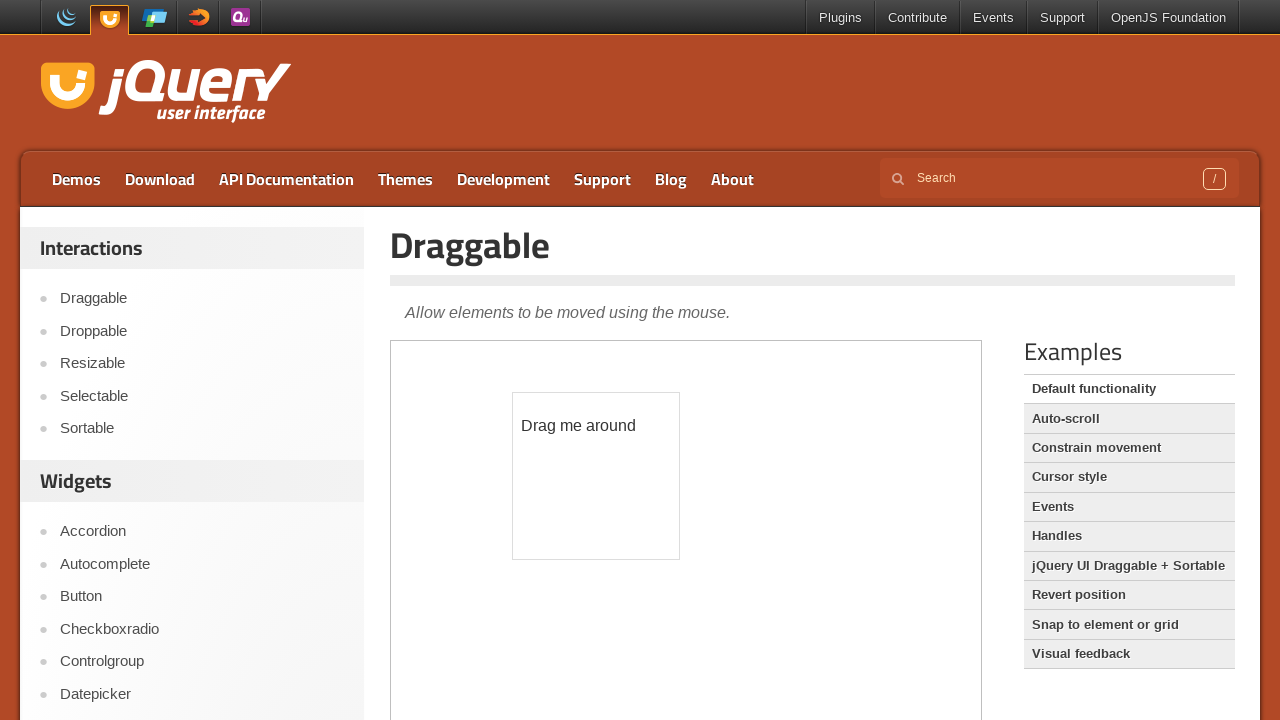

Retrieved updated bounding box after second drag
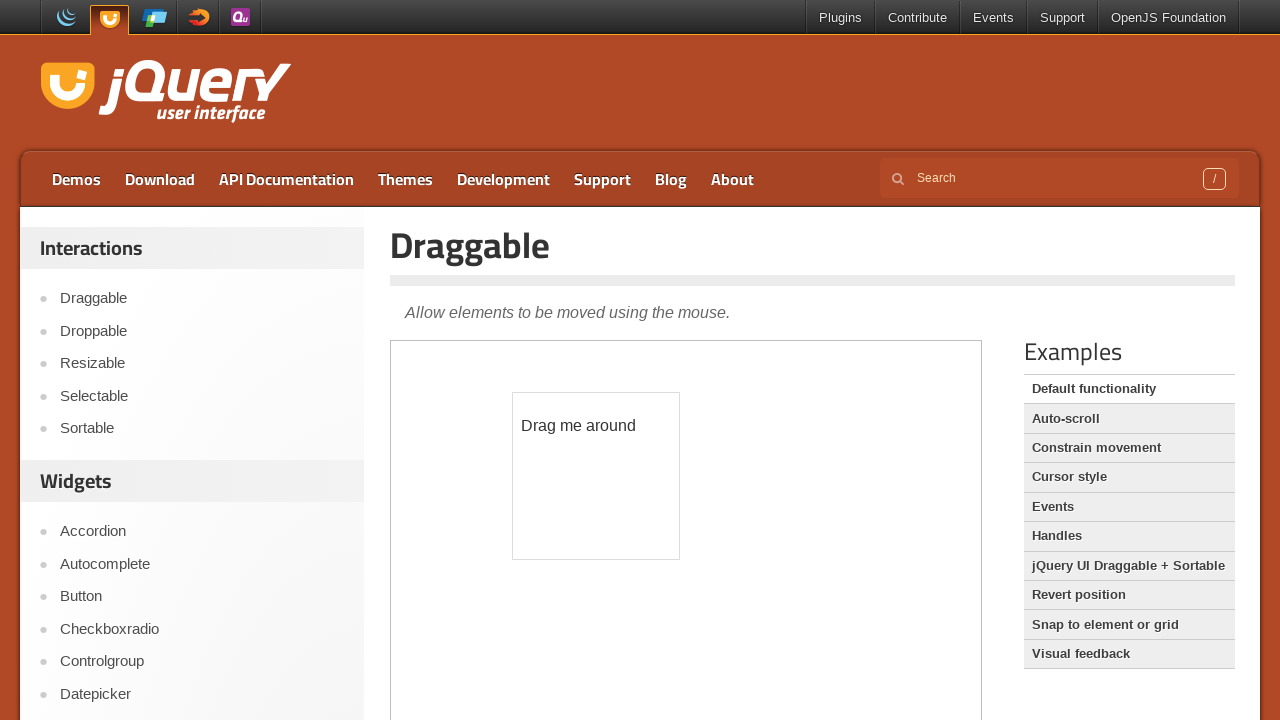

Performed third drag operation: moved element by offset (0, -30) at (597, 447)
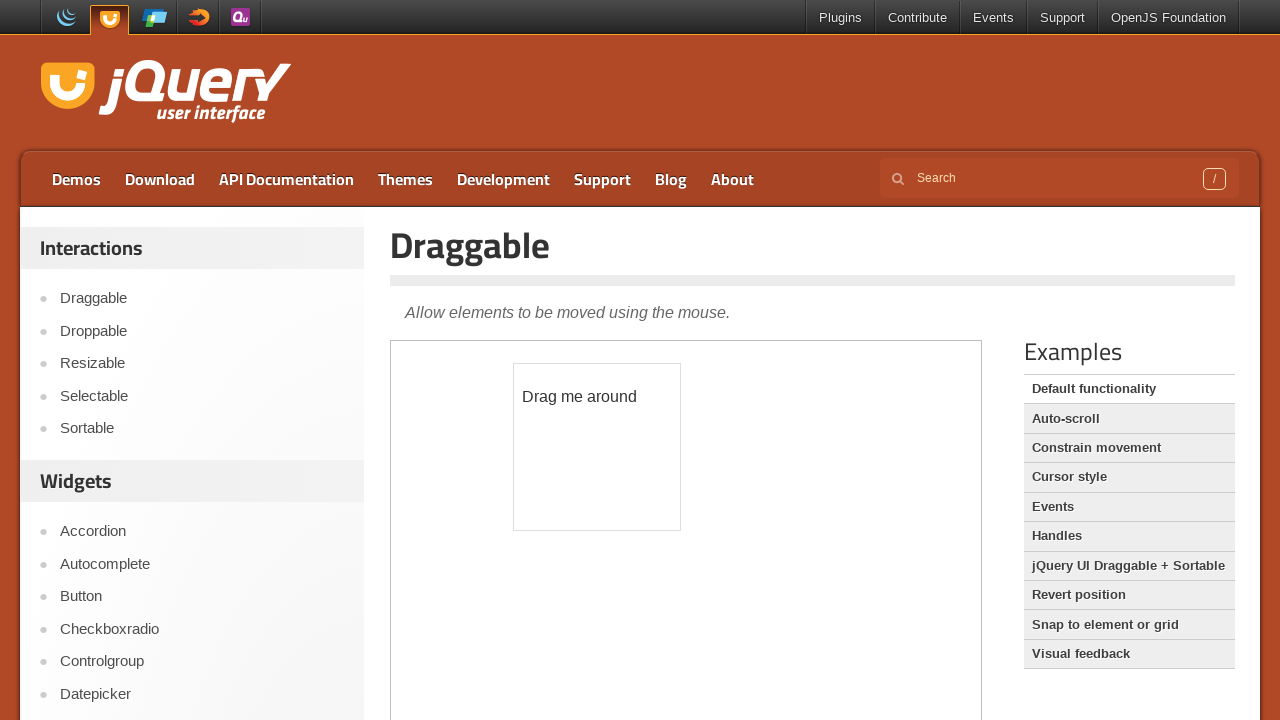

Retrieved bounding box for mouse action drag operation
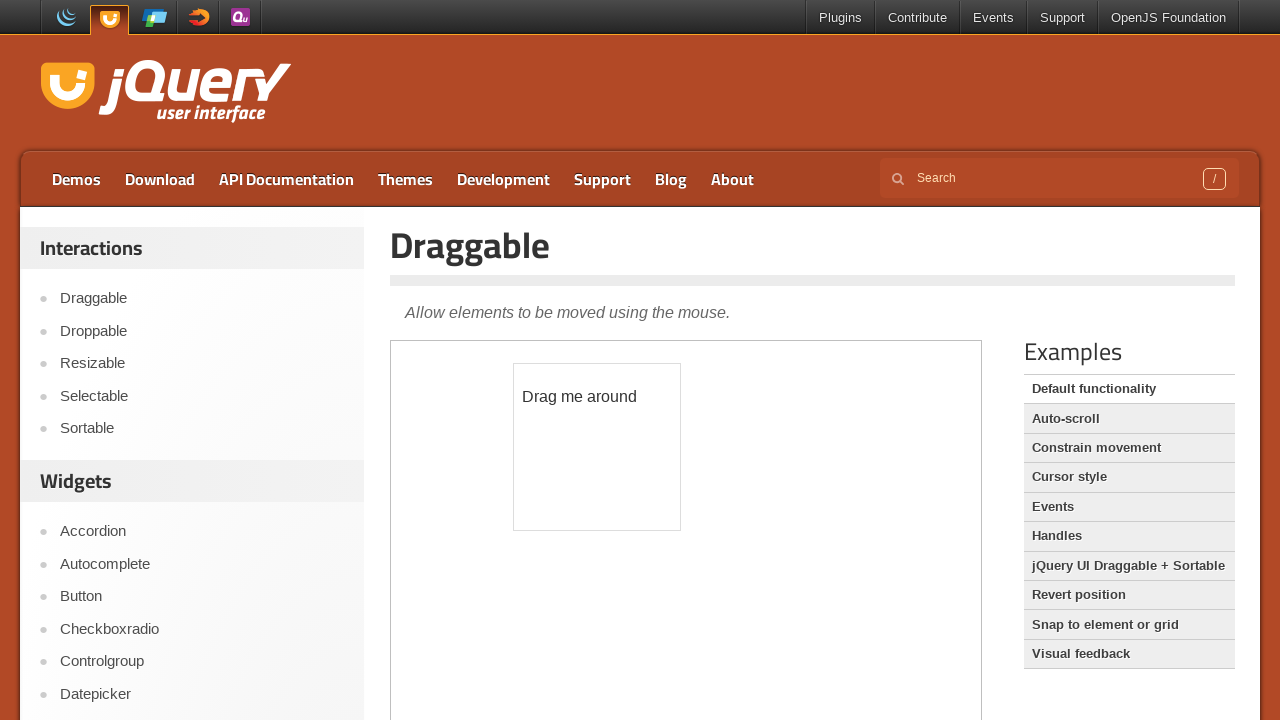

Moved mouse to center of draggable element at (597, 447)
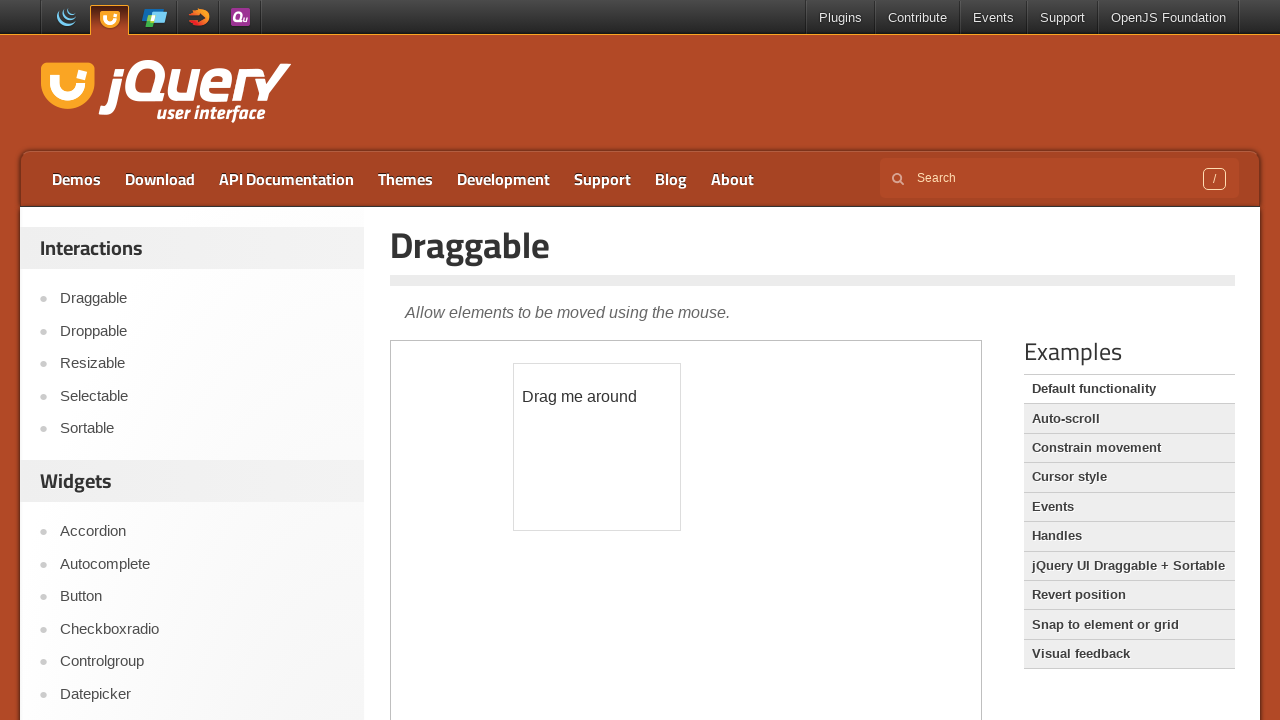

Pressed mouse button down to begin drag at (597, 447)
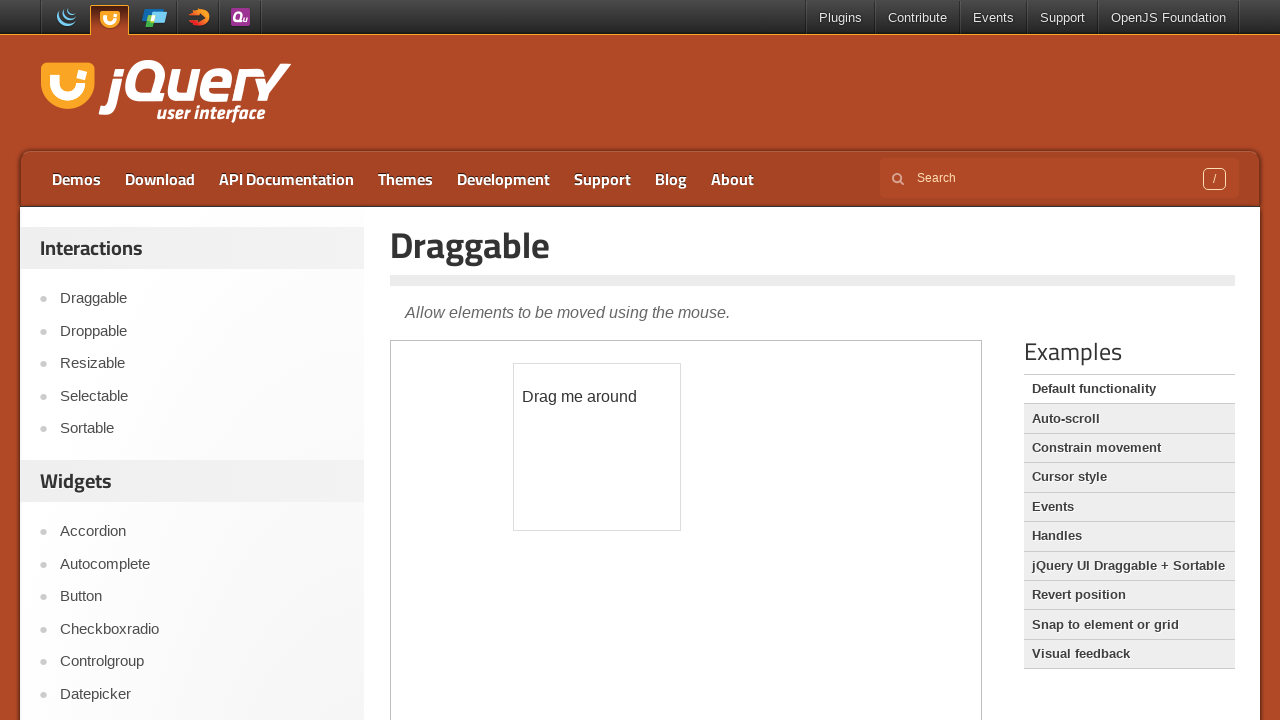

Moved mouse by offset (50, 50) while holding button down at (647, 497)
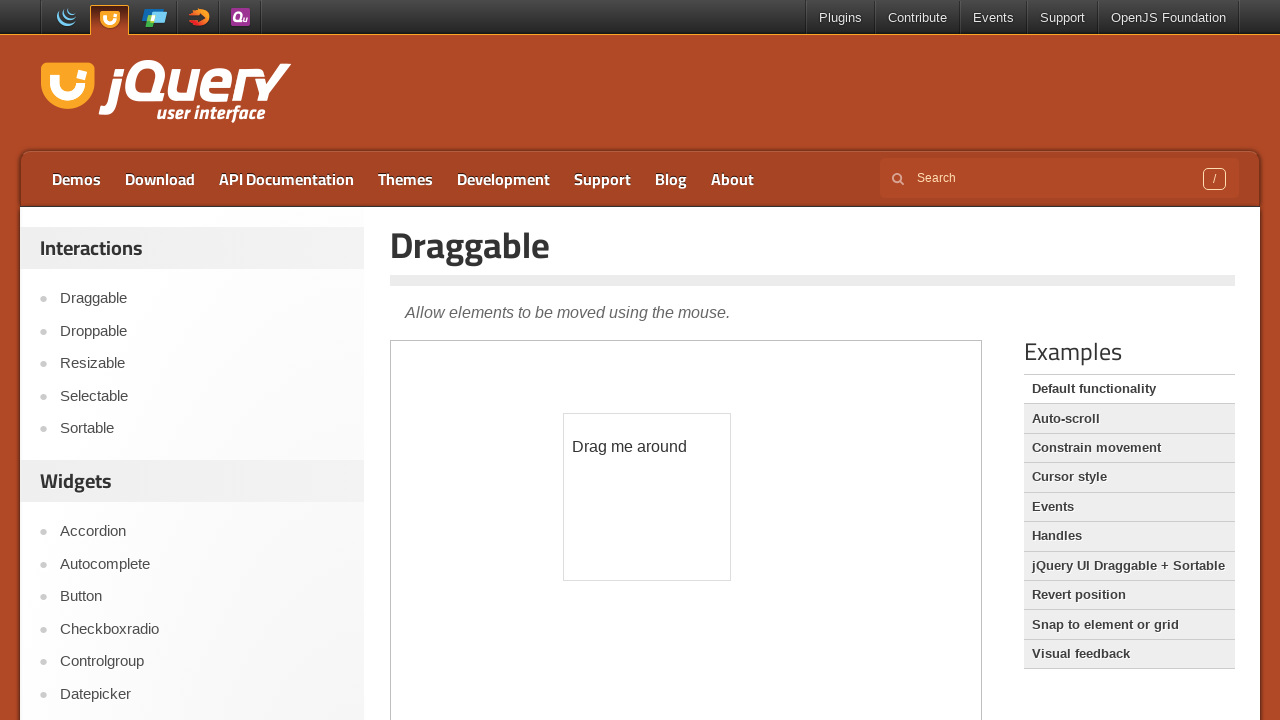

Released mouse button to complete drag operation at (647, 497)
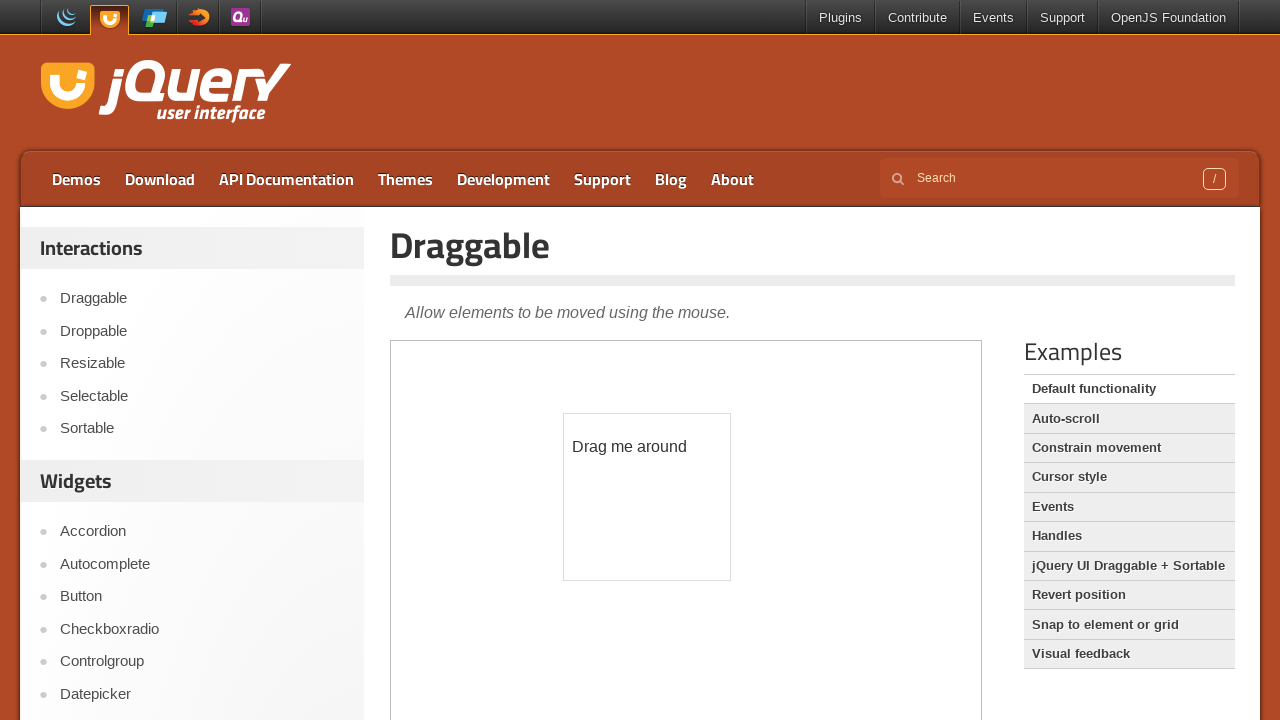

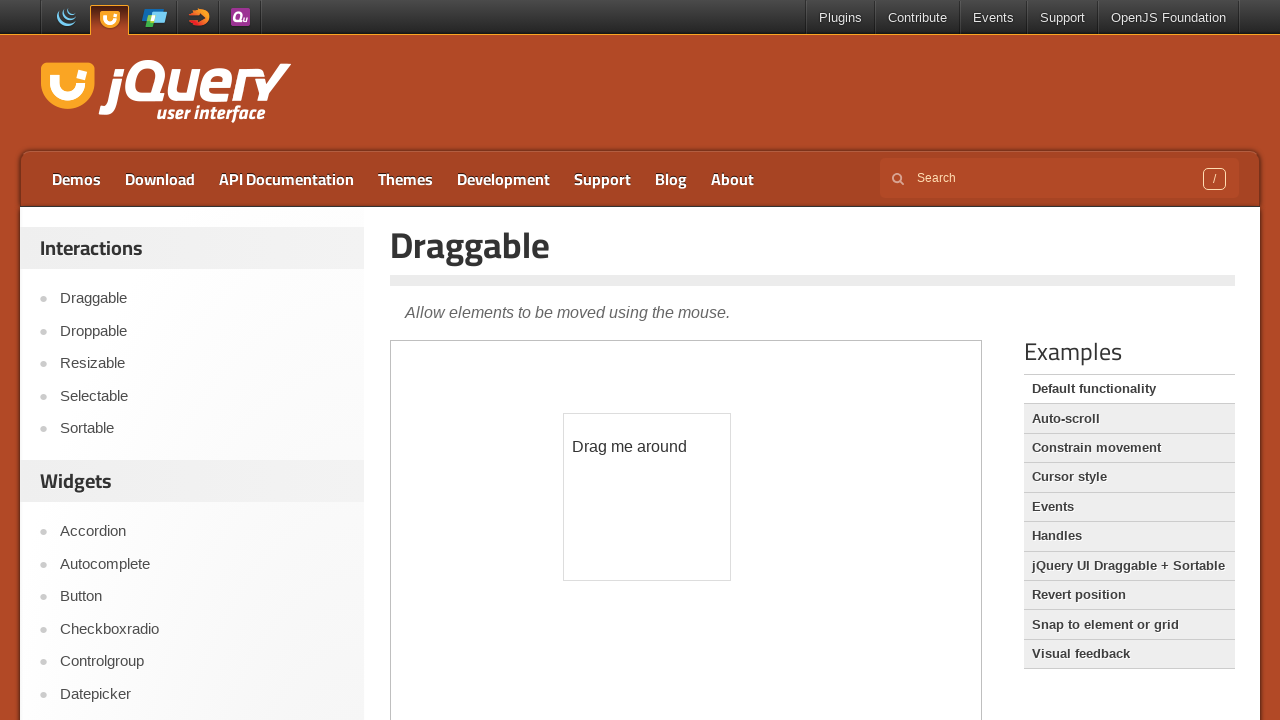